Tests standard click functionality by clicking a button and verifying the confirmation message appears

Starting URL: https://demoqa.com/buttons

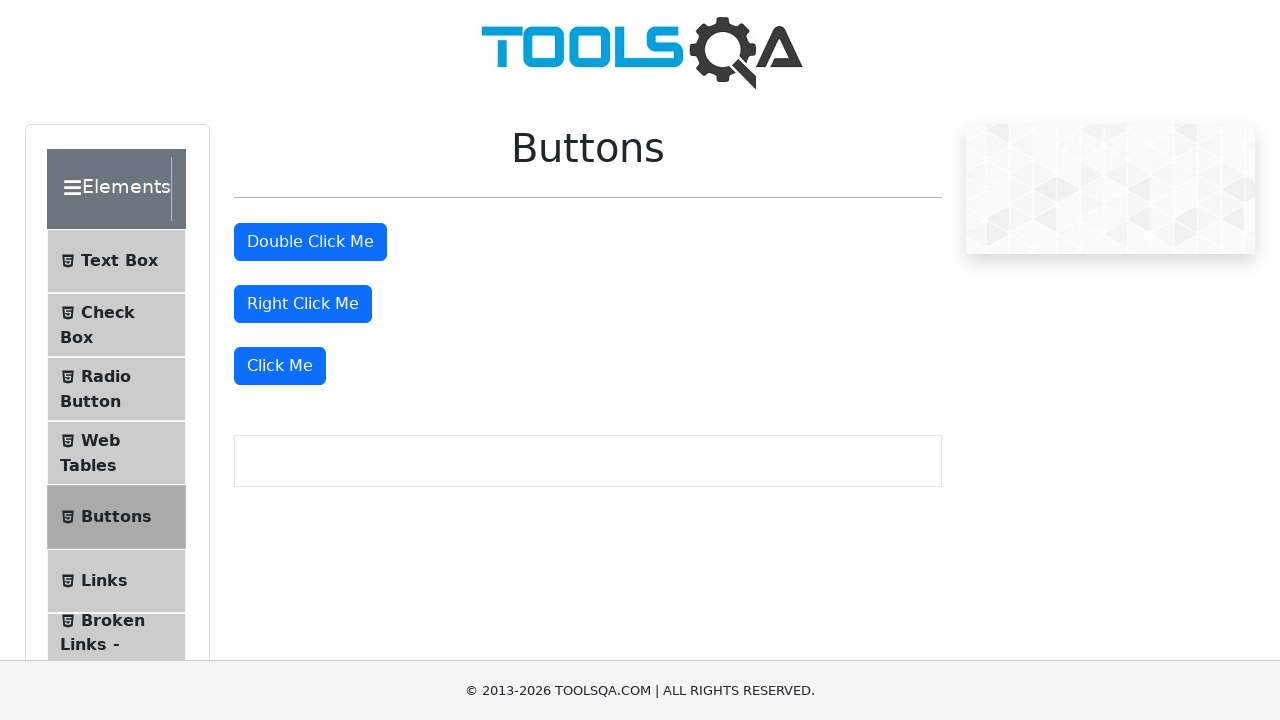

Located 'Click Me' button element
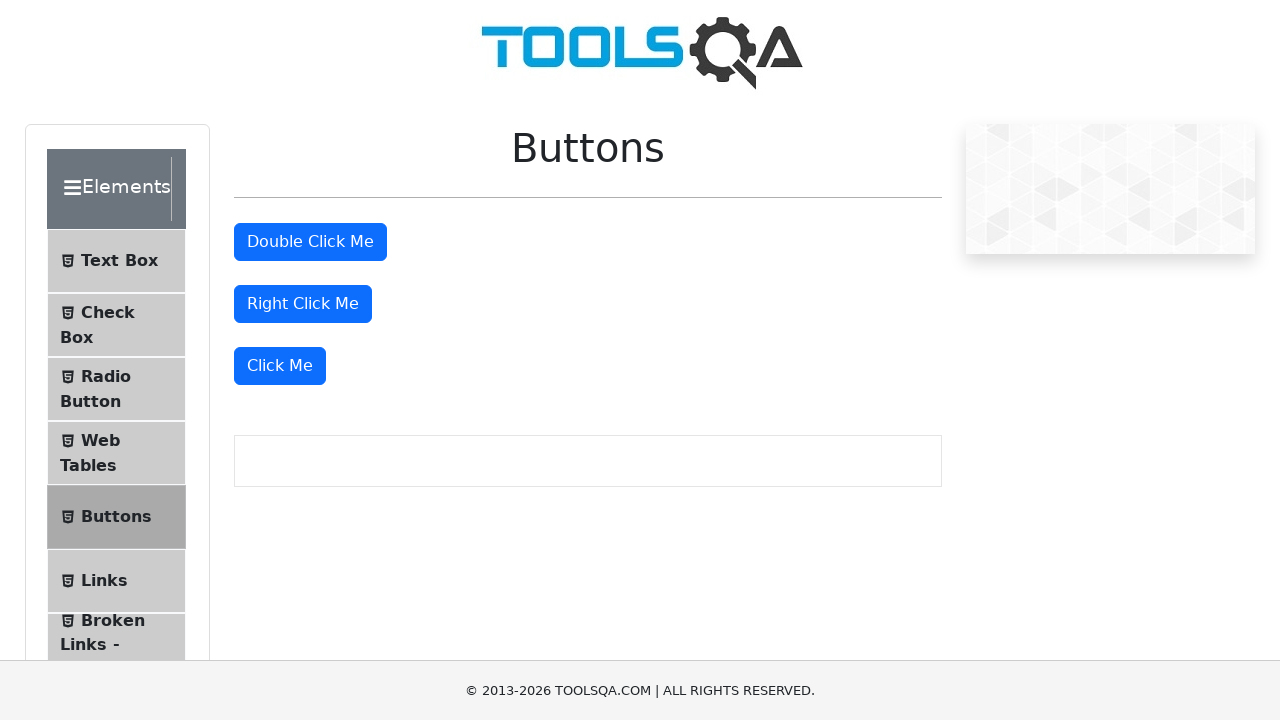

Scrolled 'Click Me' button into view
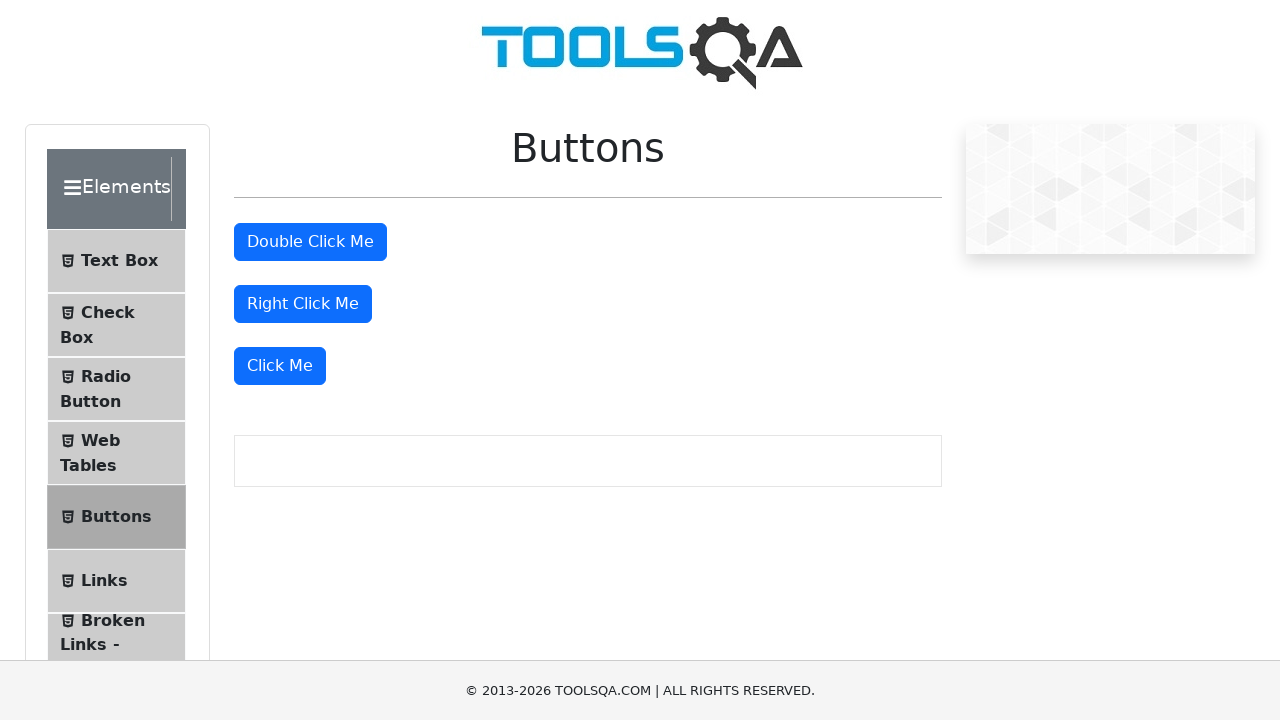

Clicked the 'Click Me' button at (280, 366) on xpath=//button[text()='Click Me']
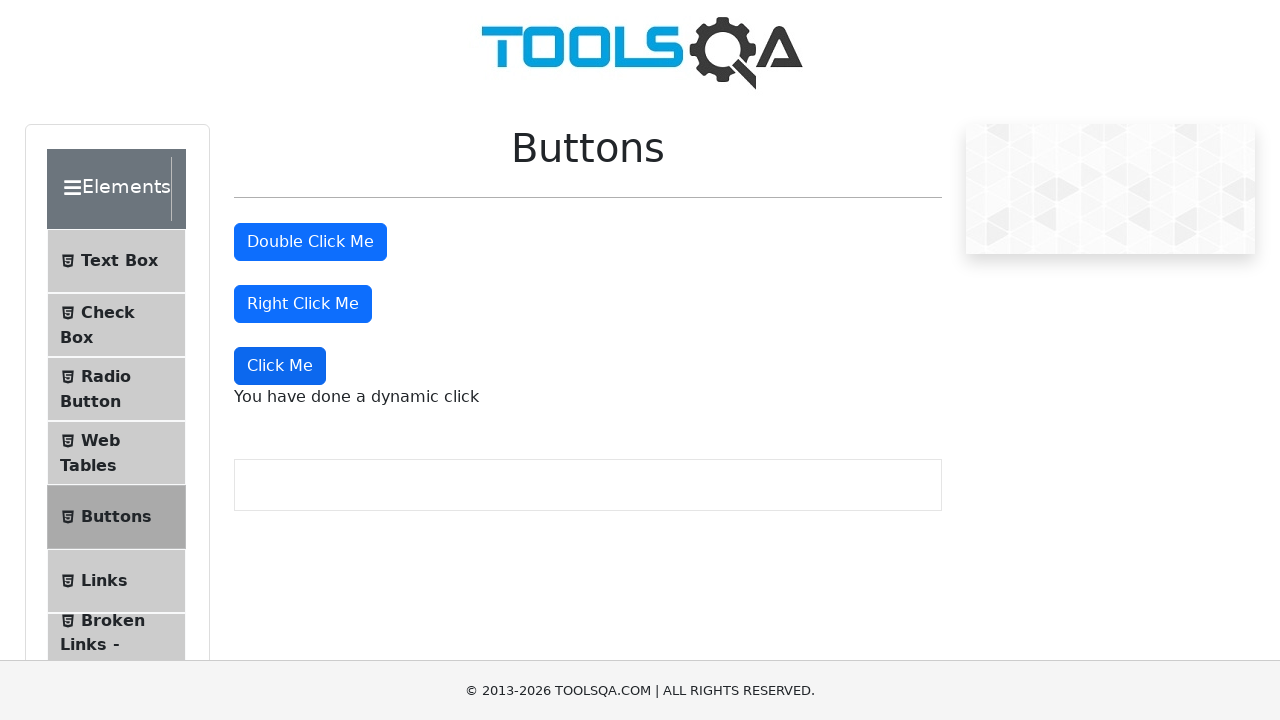

Located confirmation message element
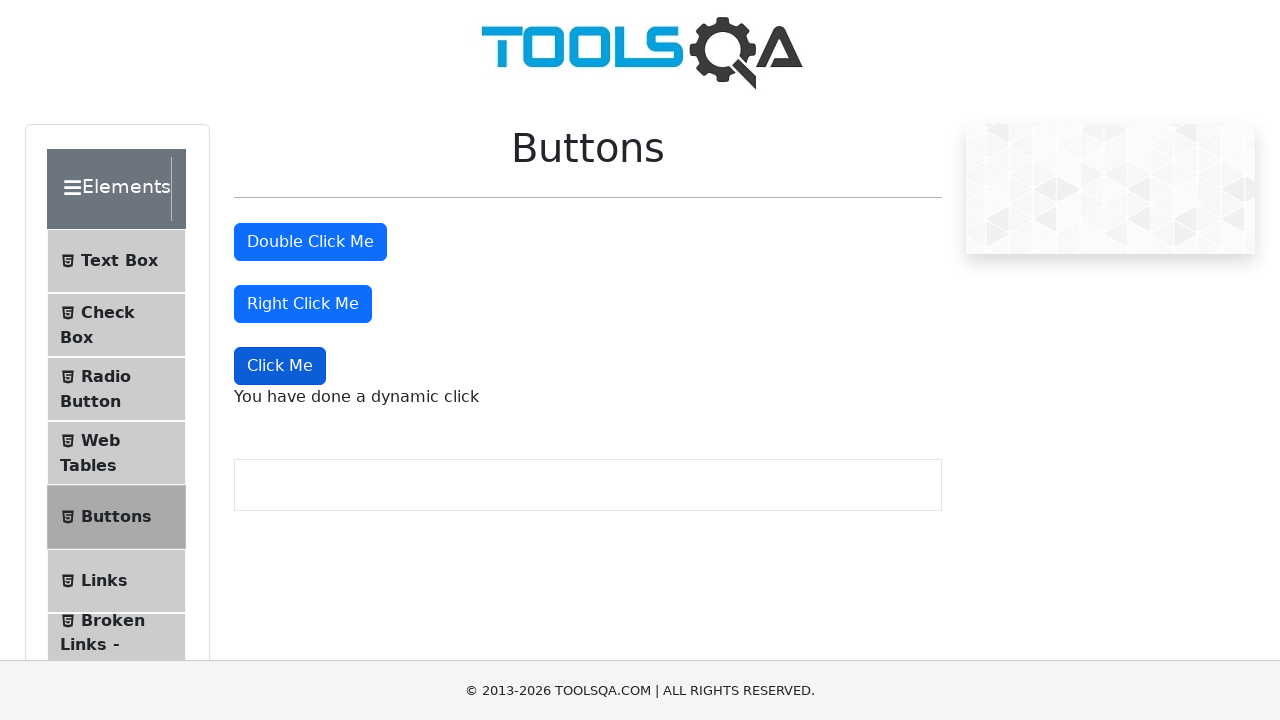

Waited for confirmation message to appear
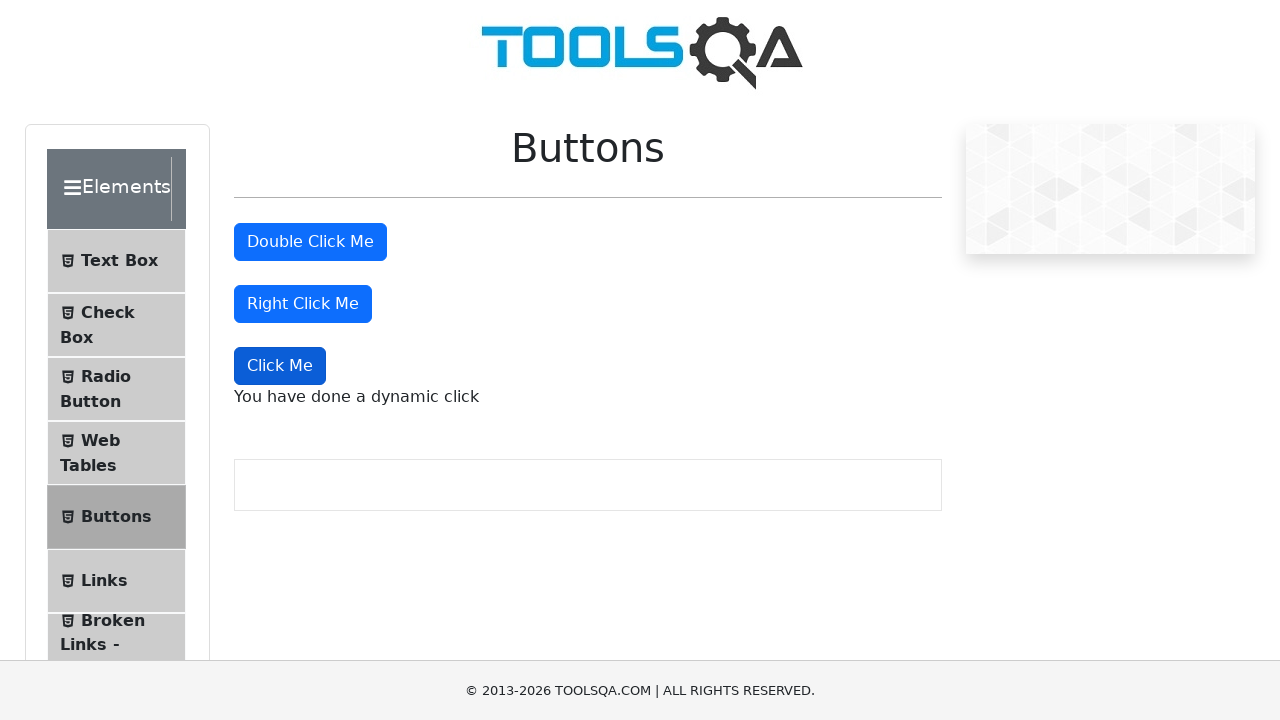

Verified confirmation message displays 'You have done a dynamic click'
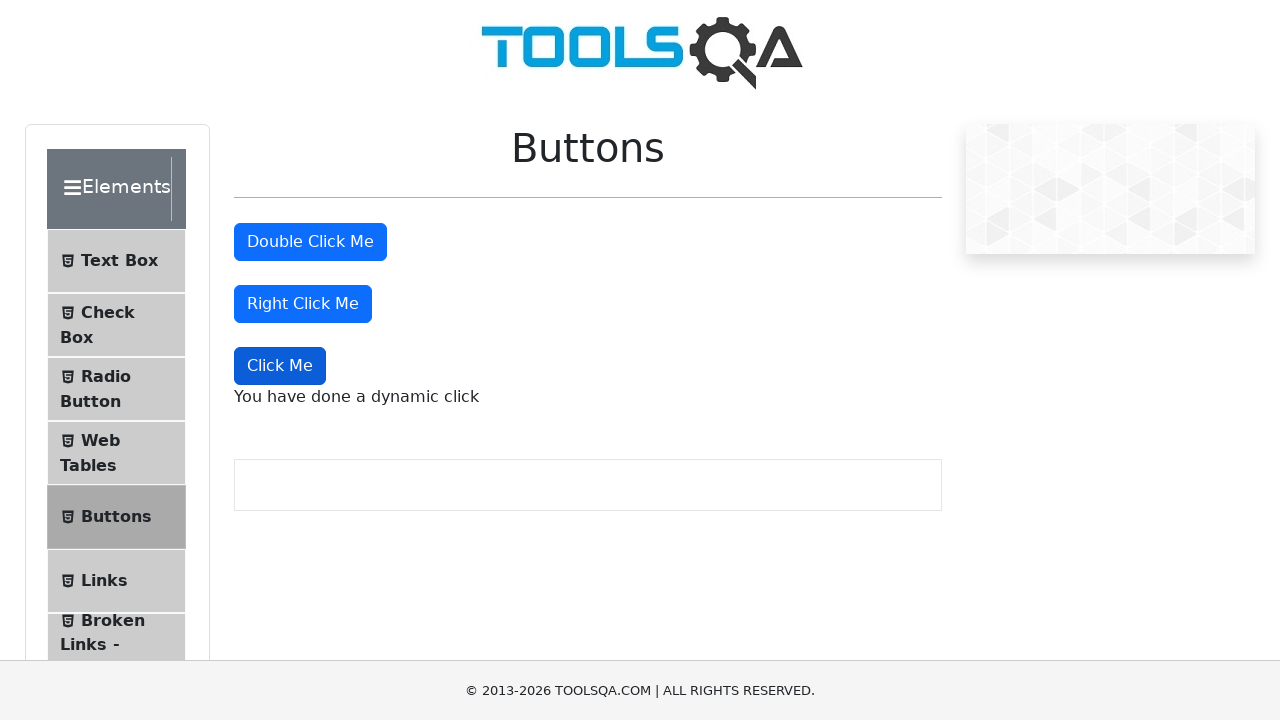

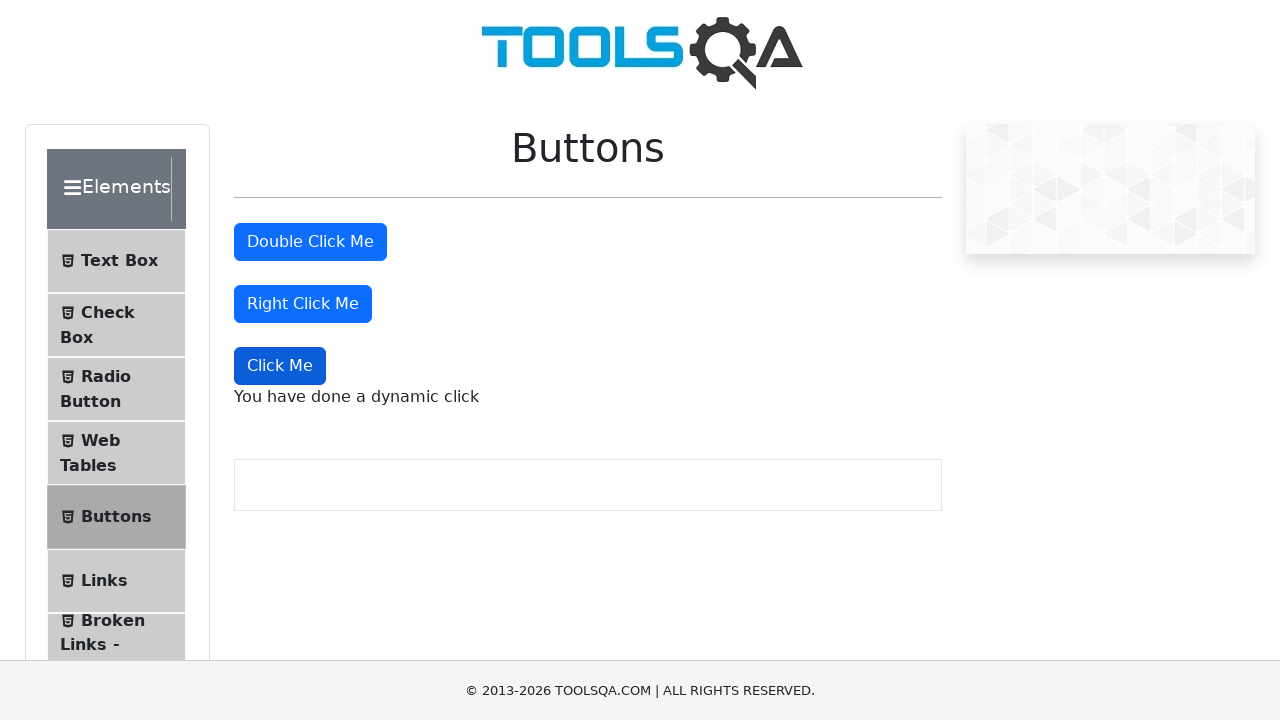